Tests the Fast.com internet speed test page by waiting for the speed test to complete and verifying the speed results message is displayed

Starting URL: https://fast.com/

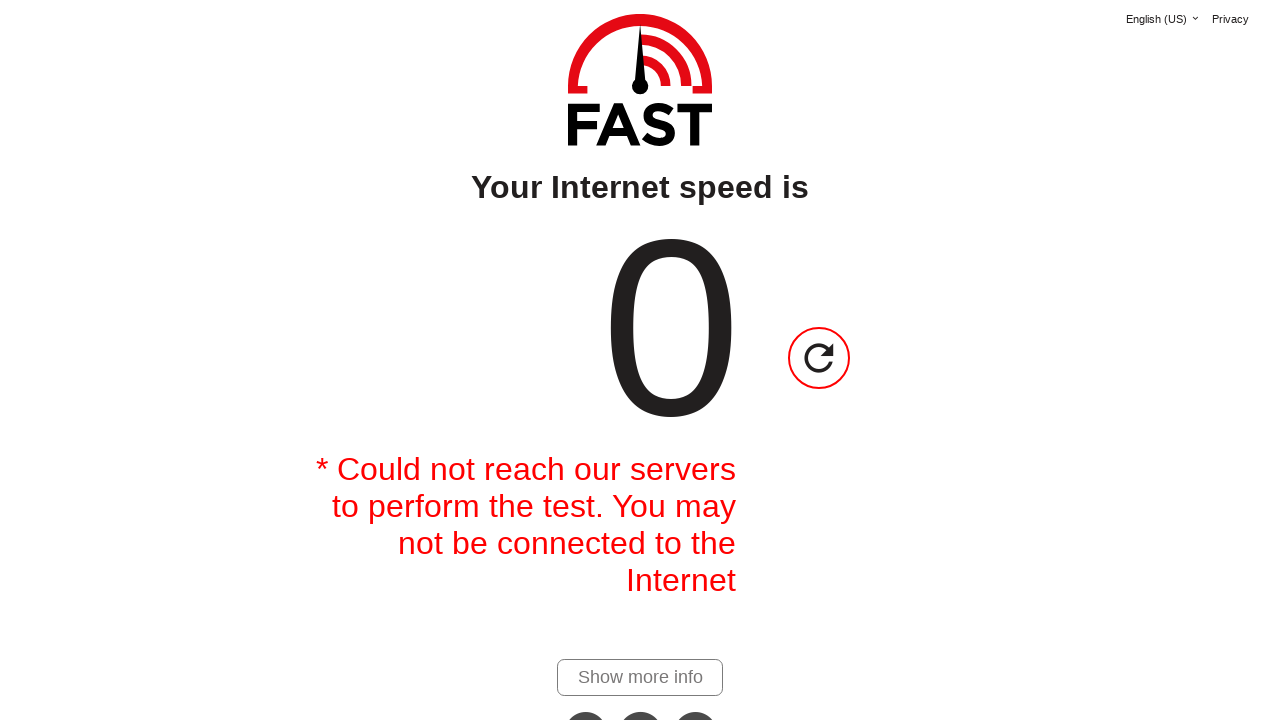

Navigated to Fast.com internet speed test page
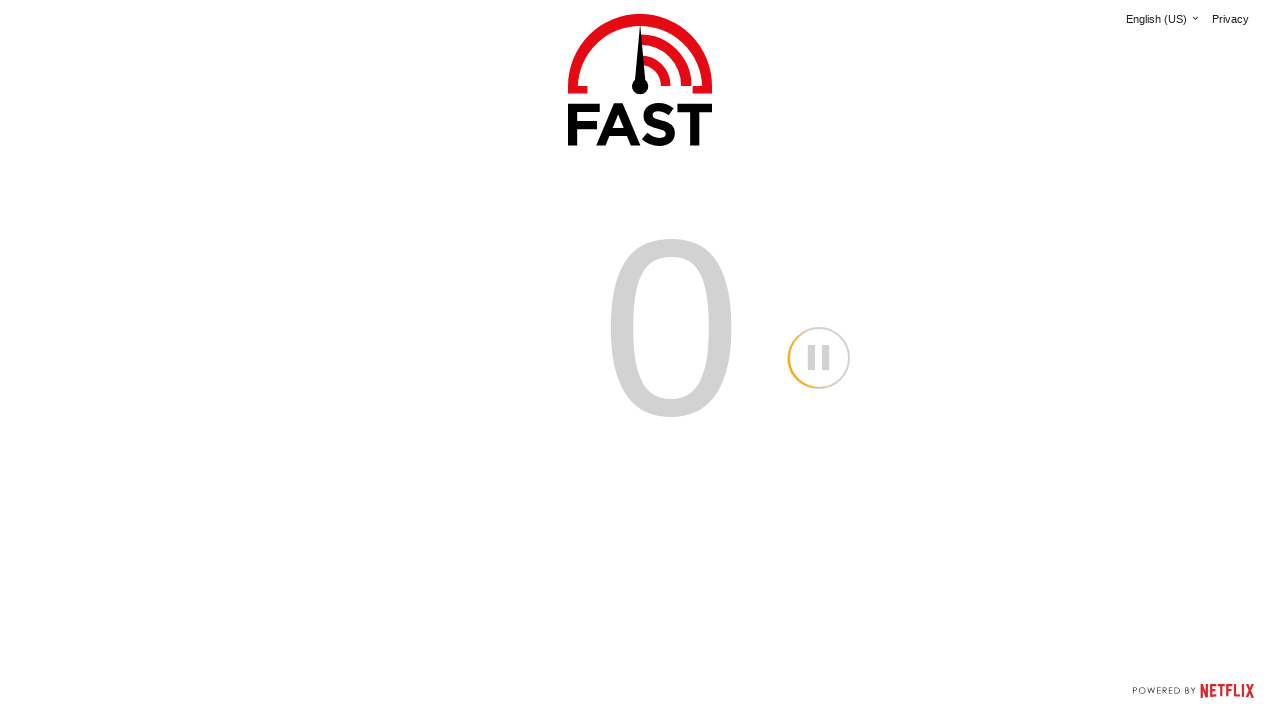

Speed test result message element became visible
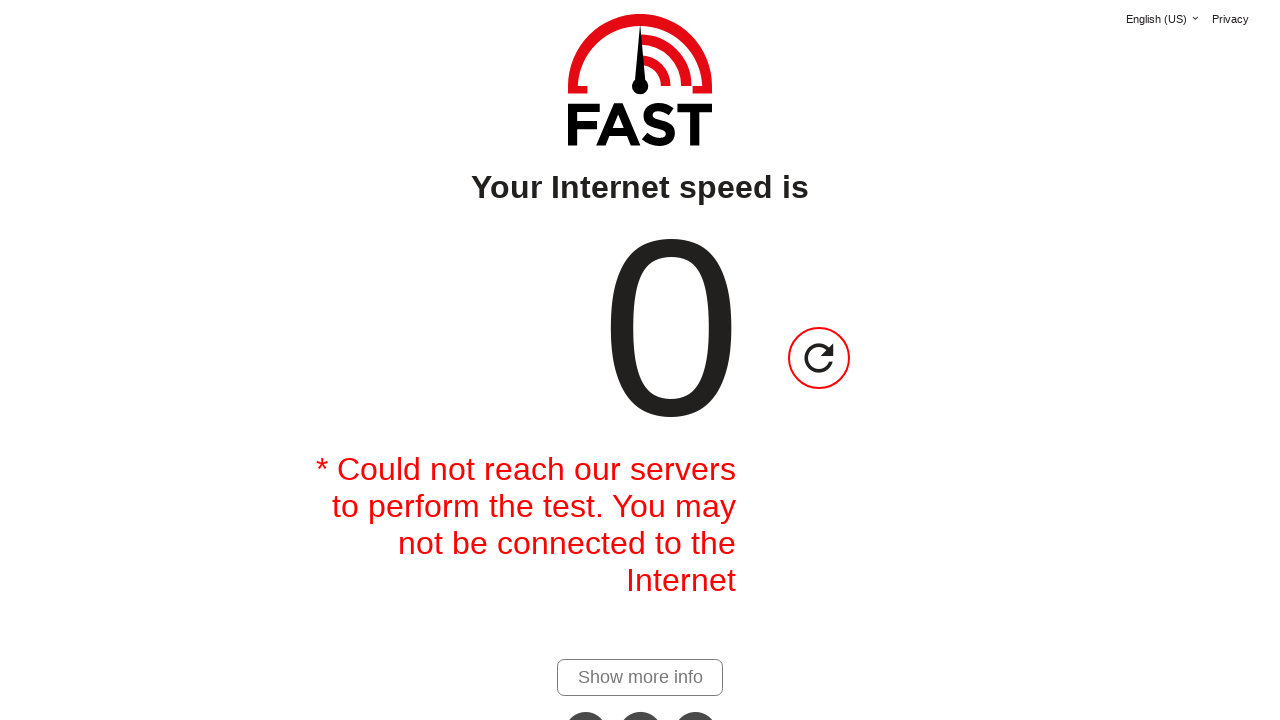

Speed message element is now in visible state
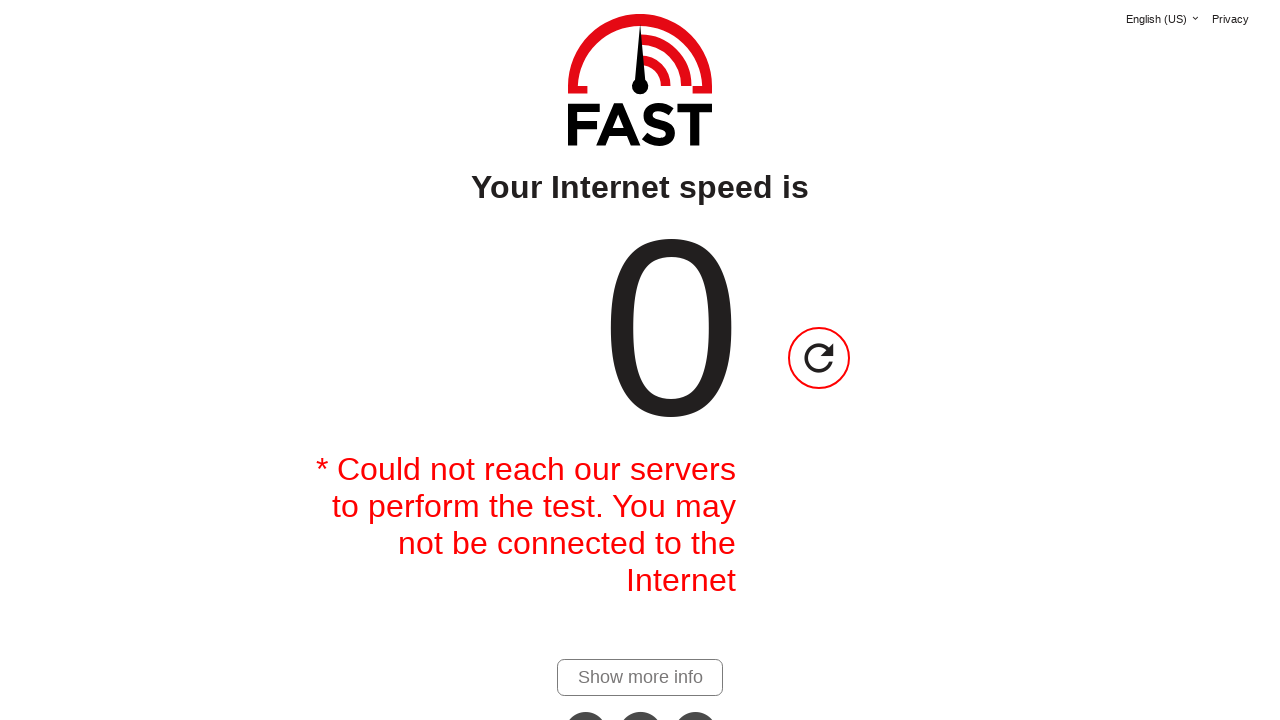

Speed controls container became visible, indicating test completion
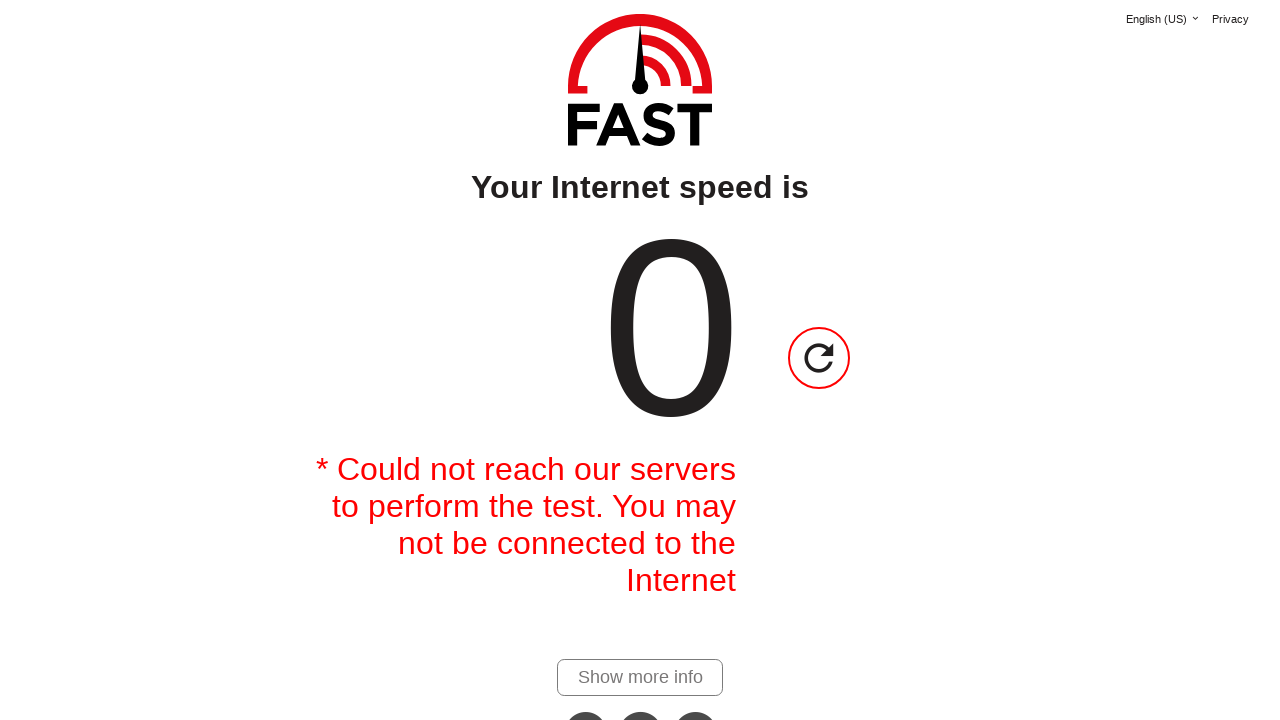

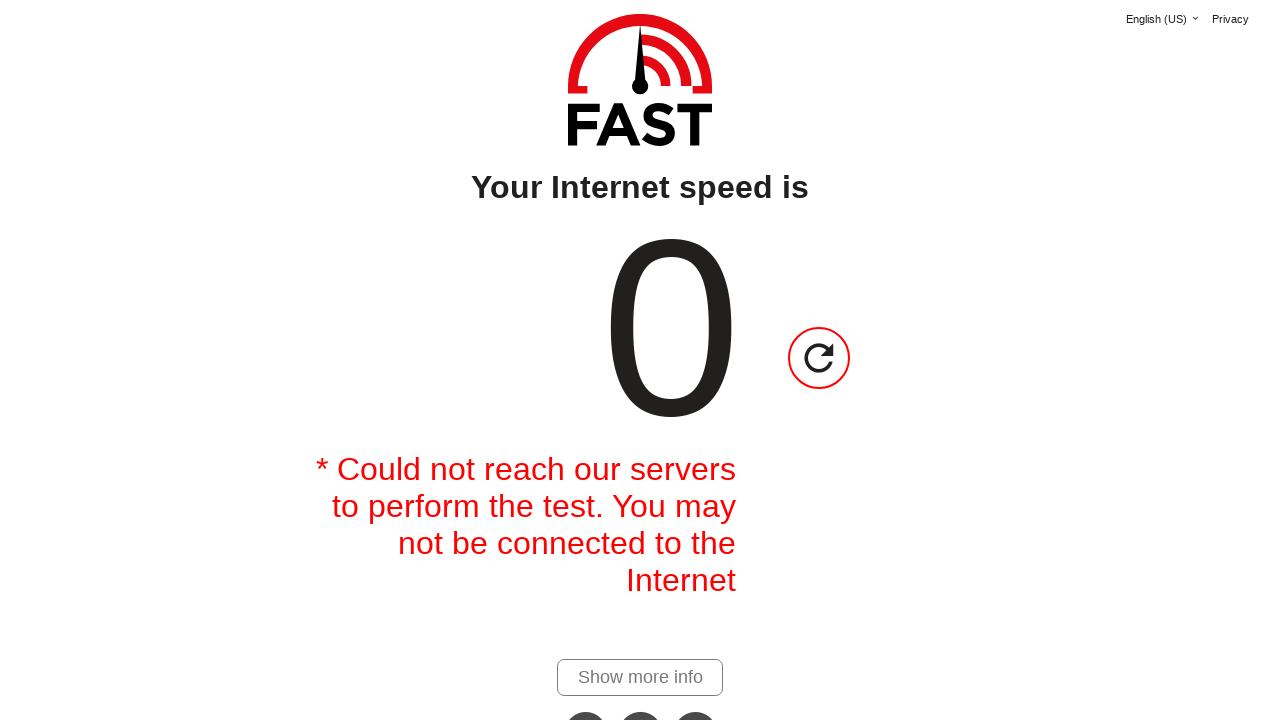